Visits the practice page, checks radio button 1, and verifies radio button 2 is not checked

Starting URL: https://codenboxautomationlab.com/practice/

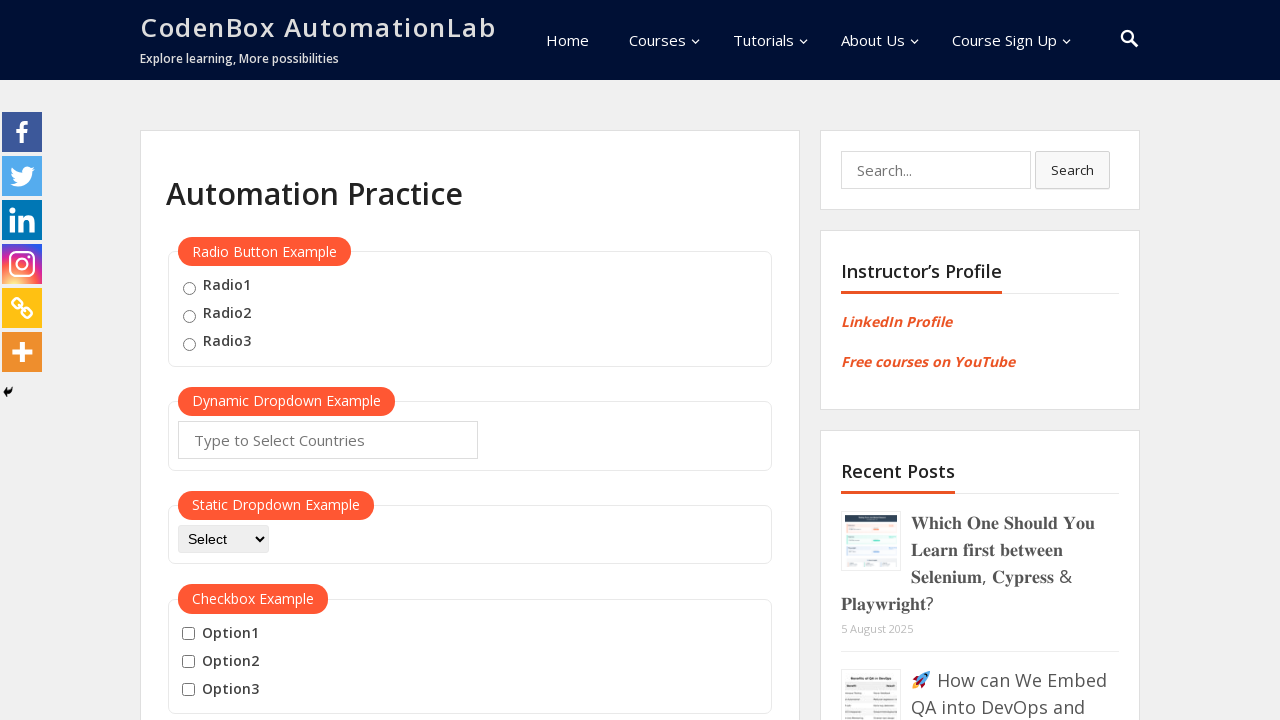

Navigated to practice page
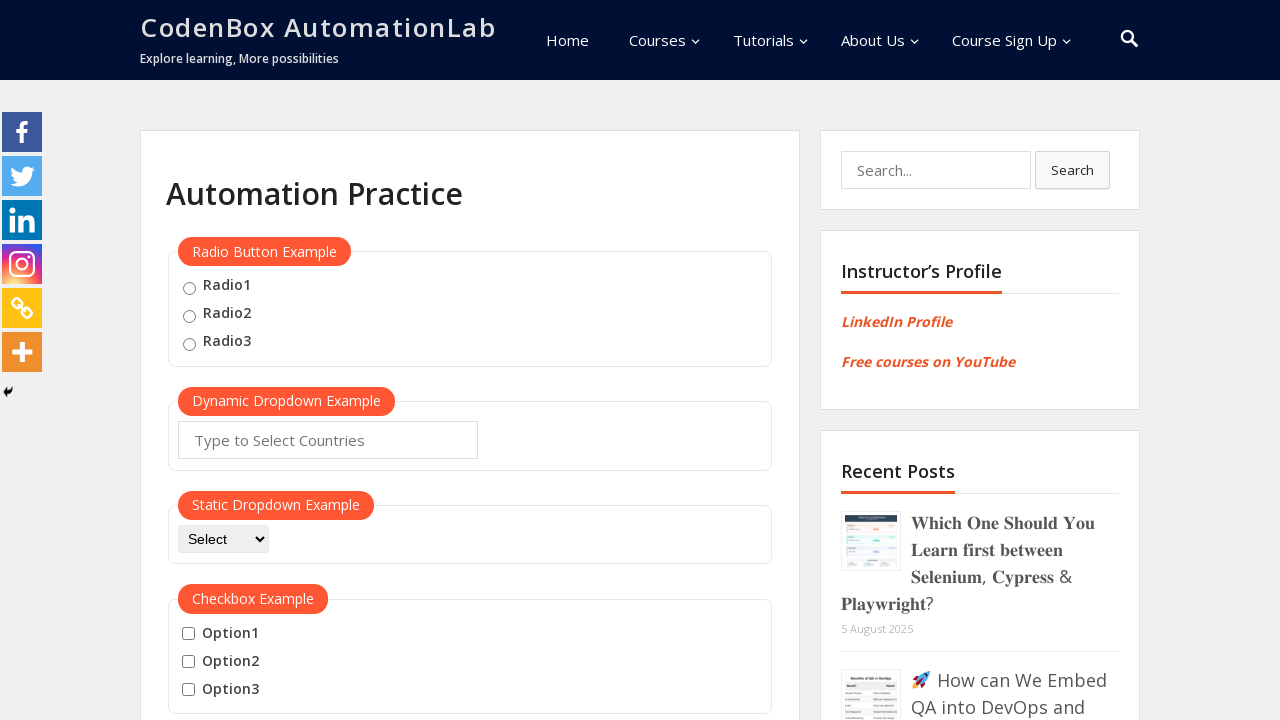

Checked radio button 1 at (189, 288) on input[value="radio1"]
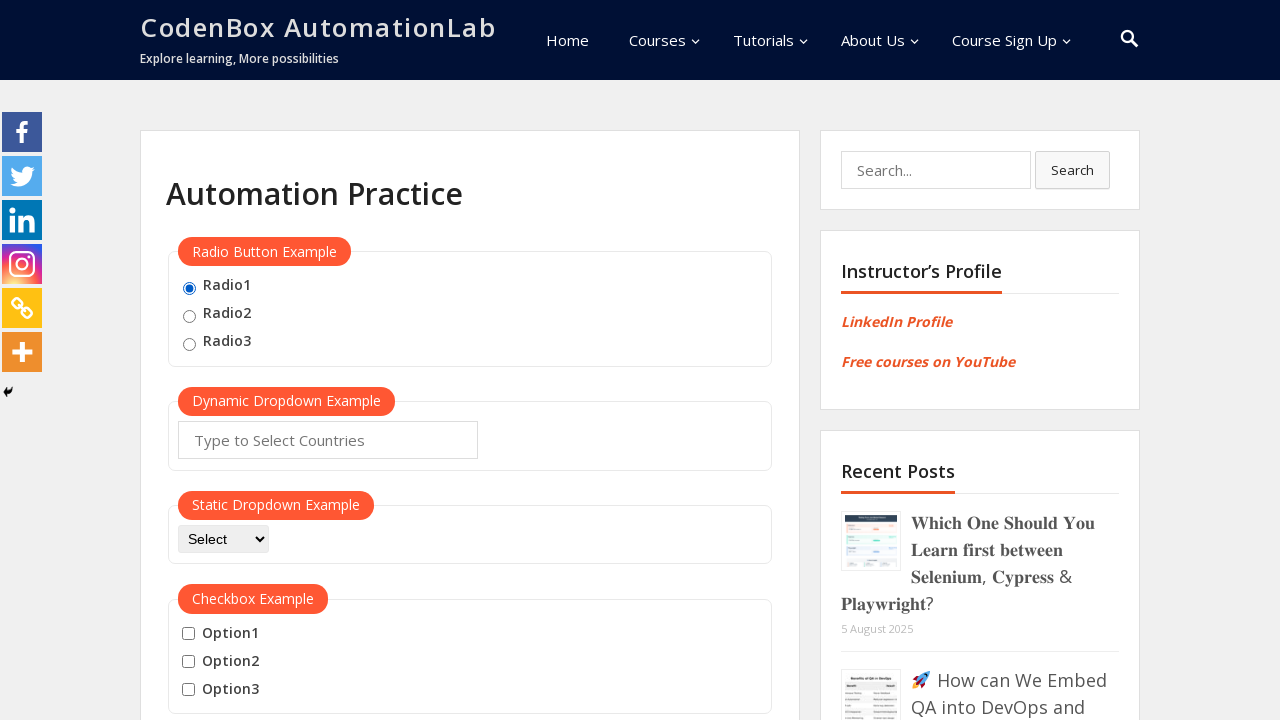

Verified radio button 1 is checked
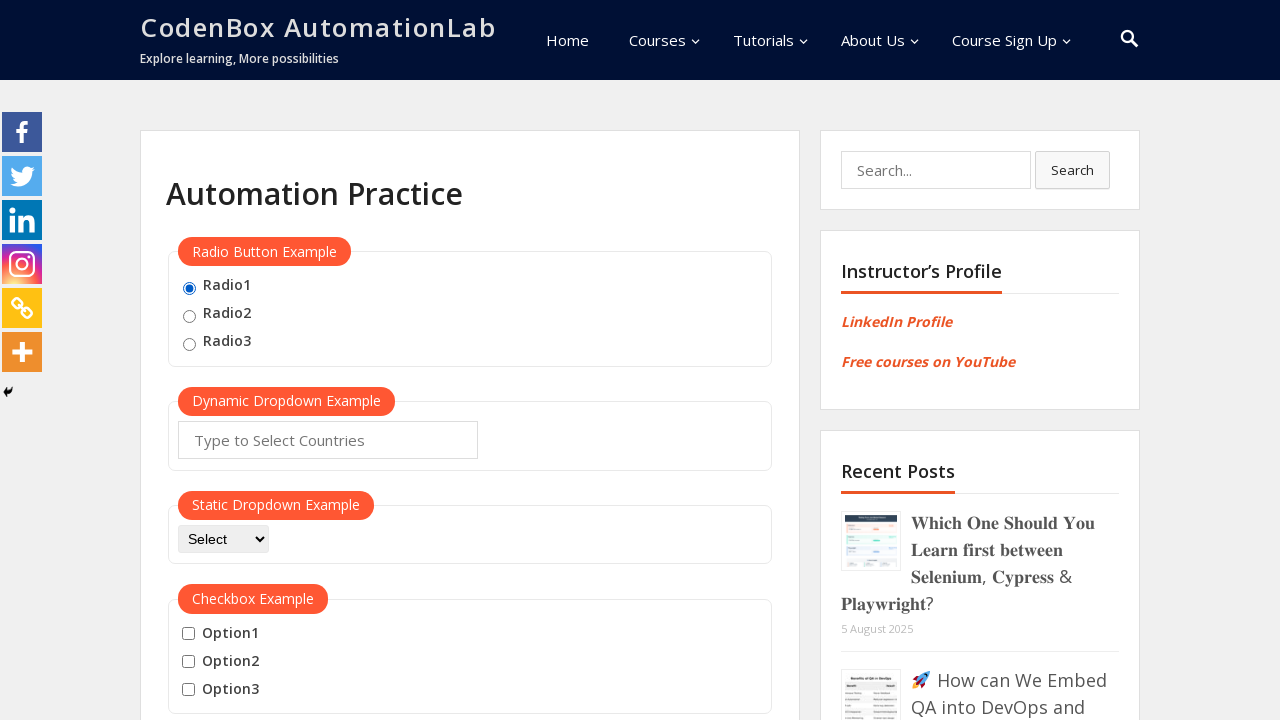

Verified radio button 2 is not checked
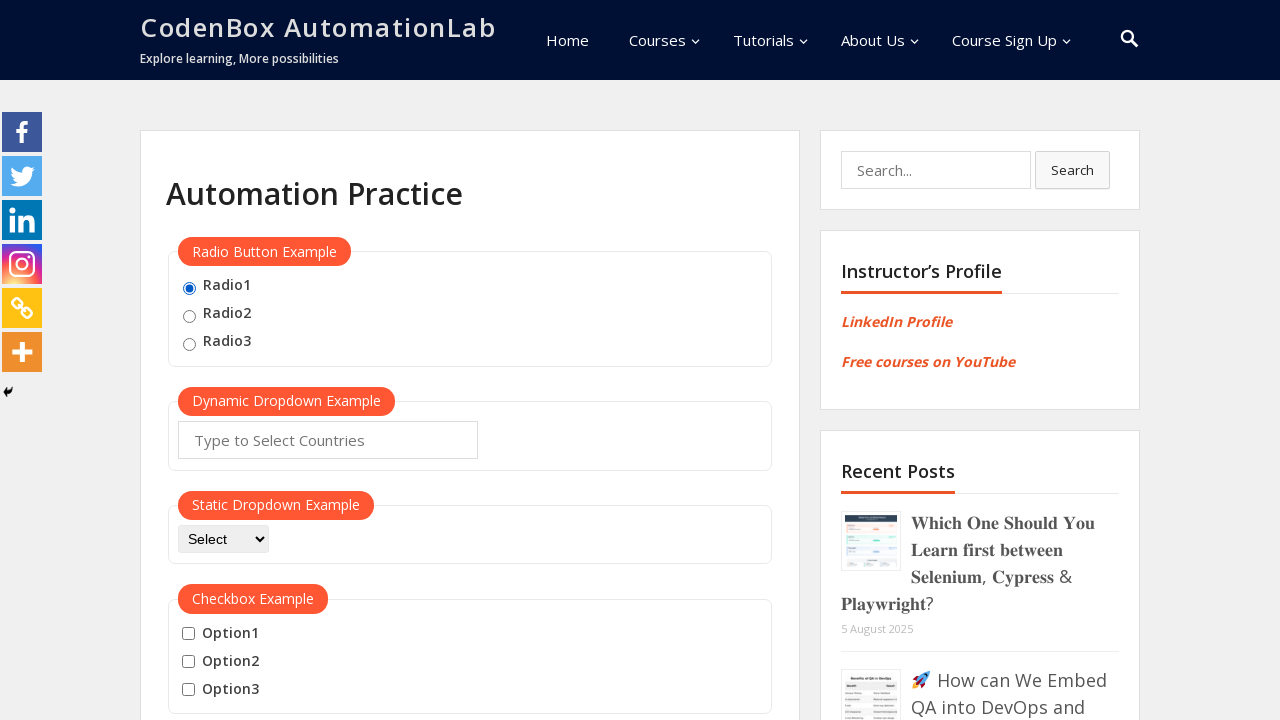

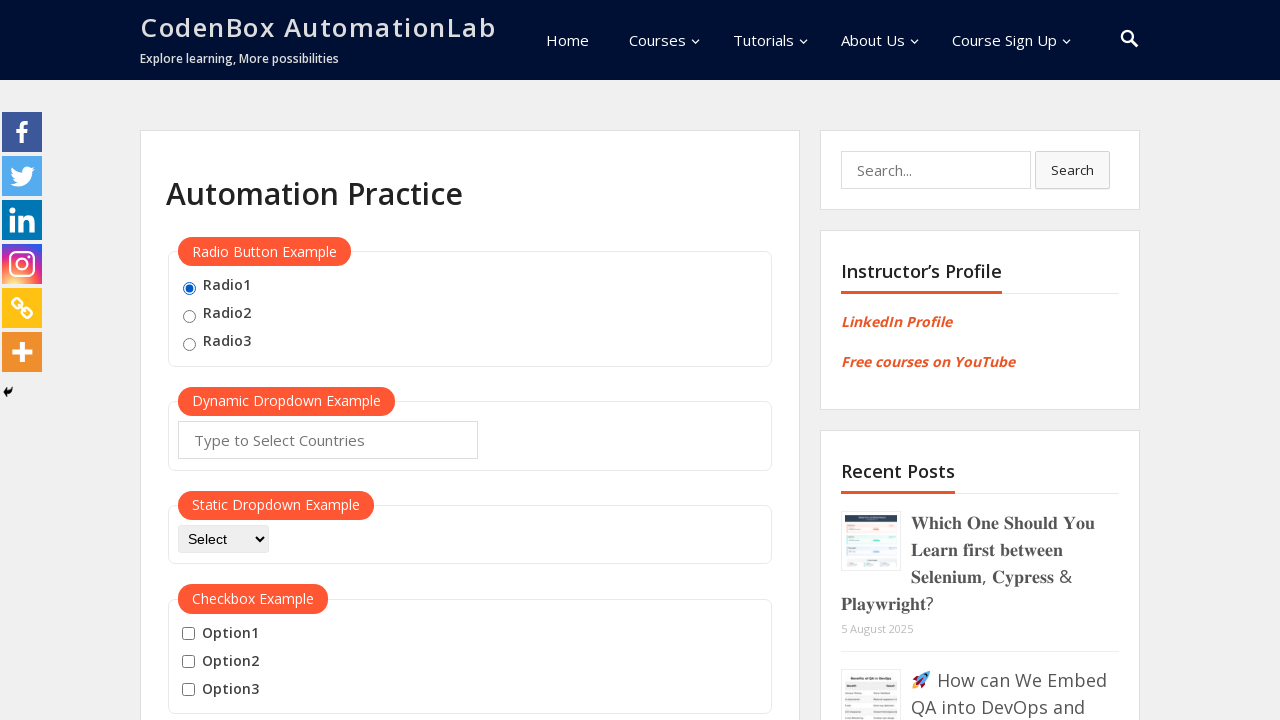